Tests that the counter displays the correct number of todo items as items are added.

Starting URL: https://demo.playwright.dev/todomvc

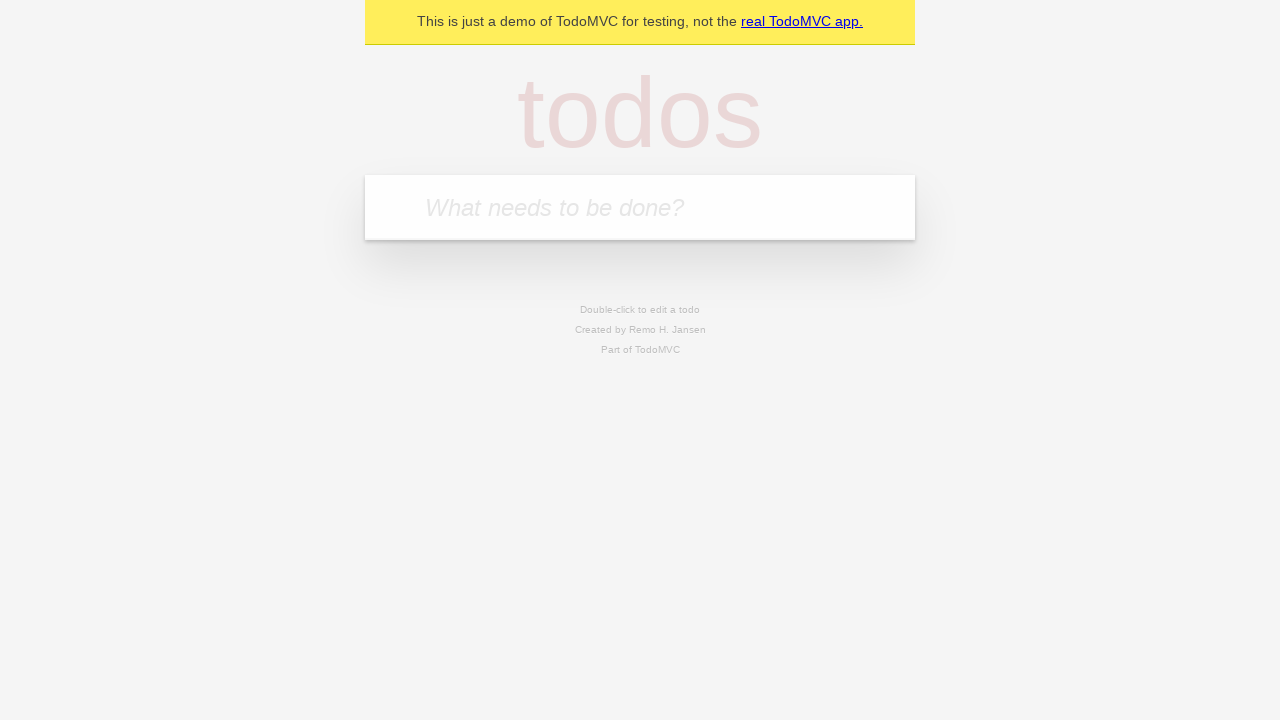

Located the todo input field
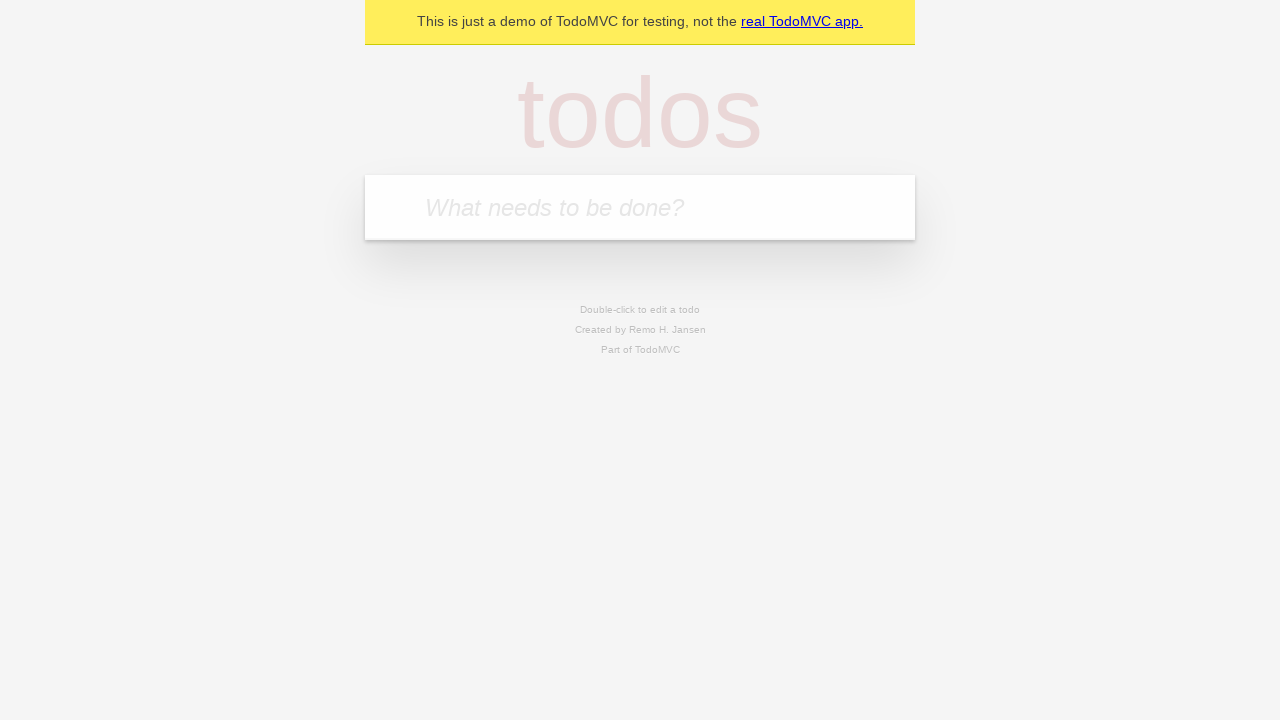

Filled first todo item with 'buy some cheese' on internal:attr=[placeholder="What needs to be done?"i]
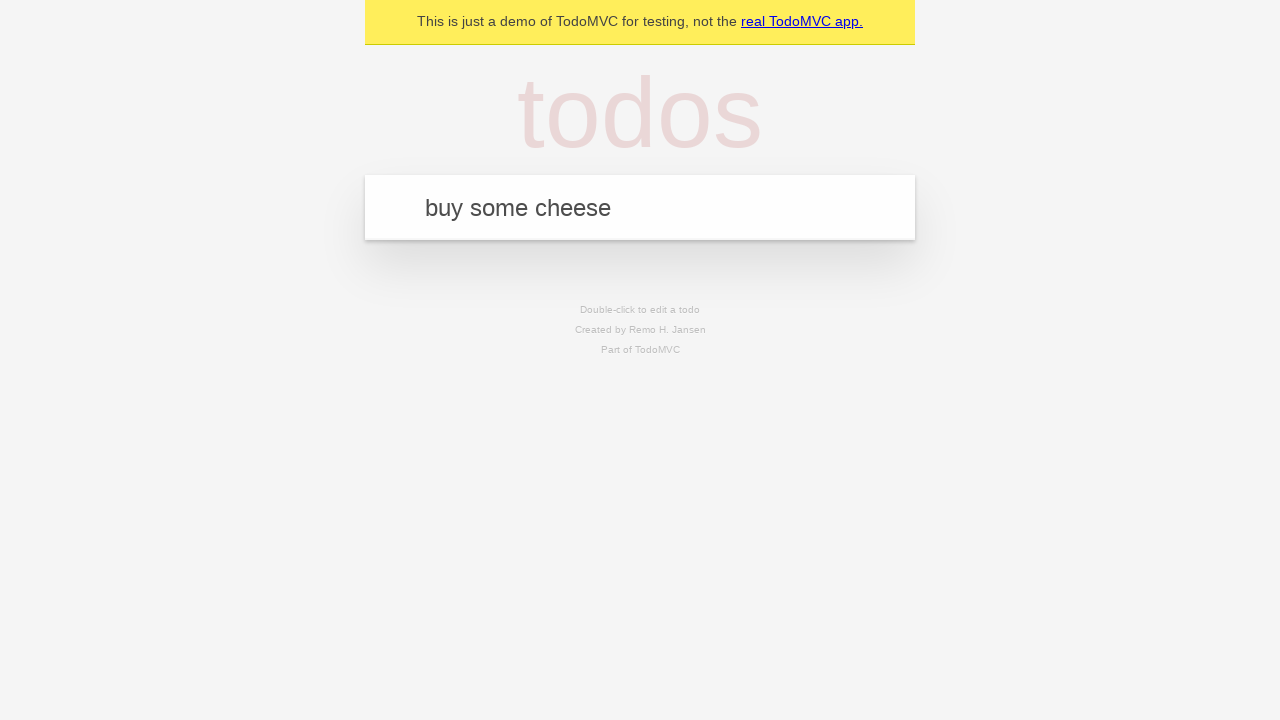

Pressed Enter to submit first todo item on internal:attr=[placeholder="What needs to be done?"i]
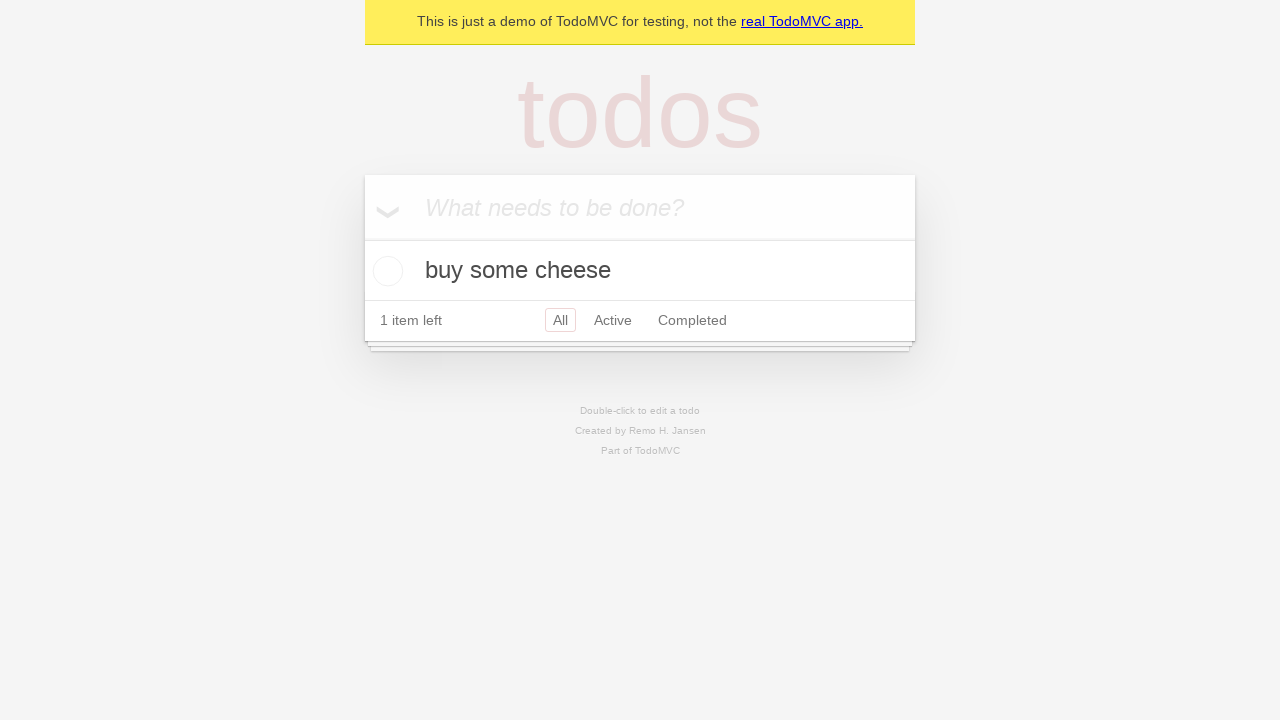

Todo counter element appeared after adding first item
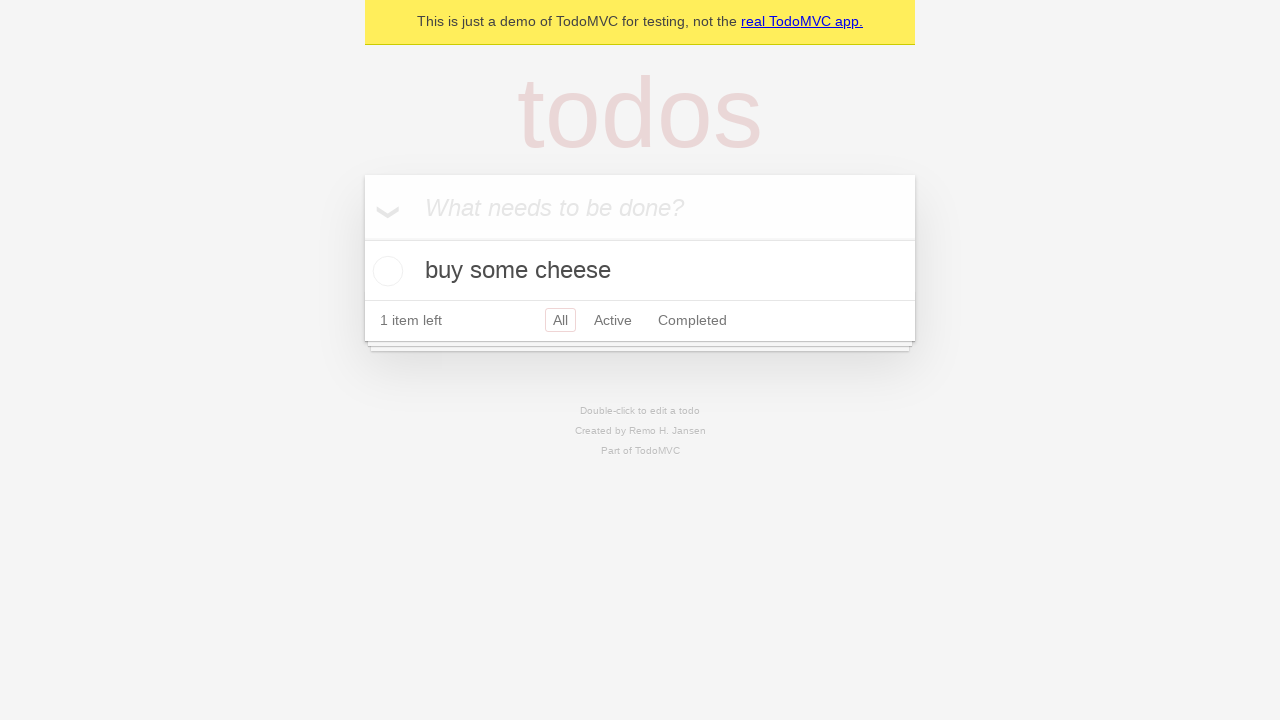

Filled second todo item with 'feed the cat' on internal:attr=[placeholder="What needs to be done?"i]
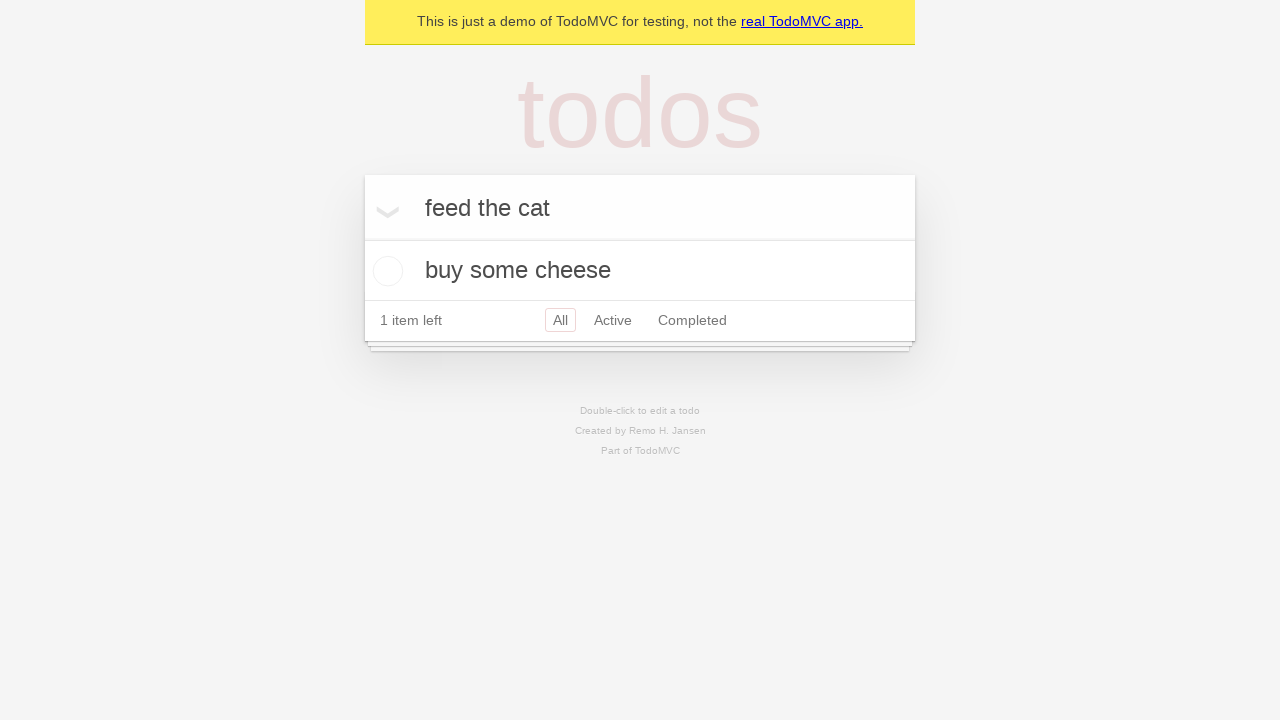

Pressed Enter to submit second todo item on internal:attr=[placeholder="What needs to be done?"i]
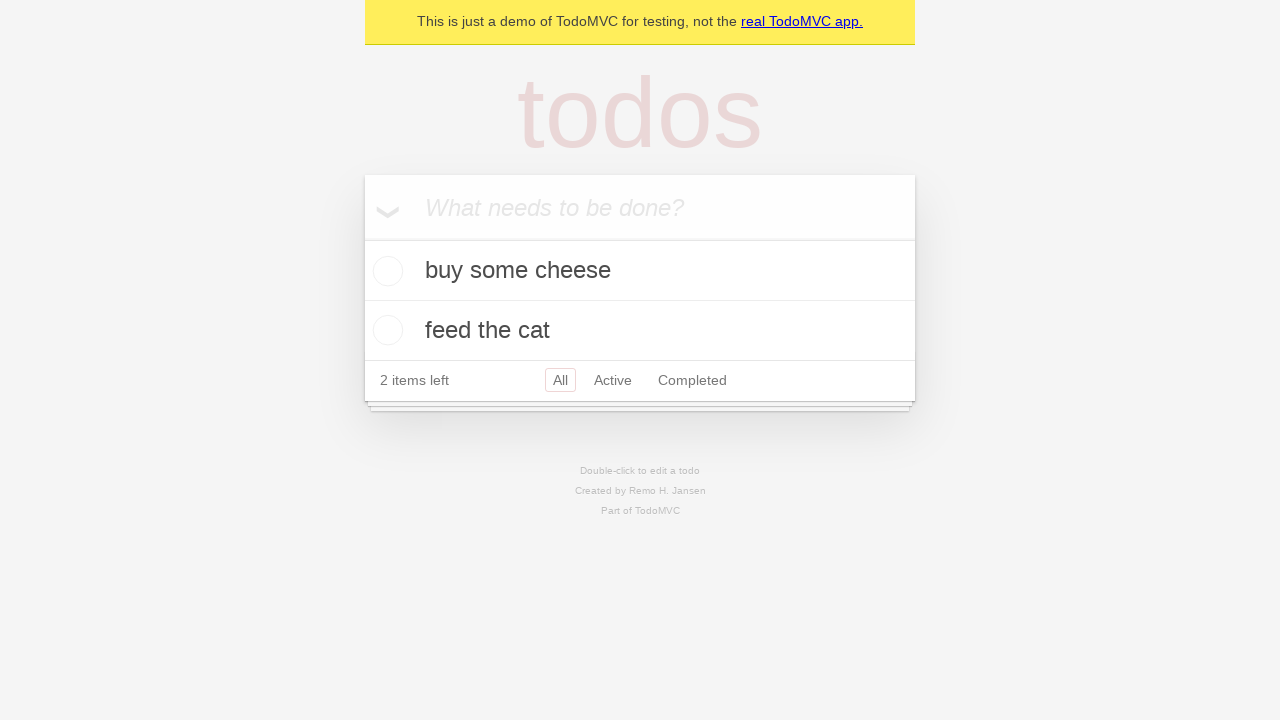

Waited 500ms for todo counter to update after adding second item
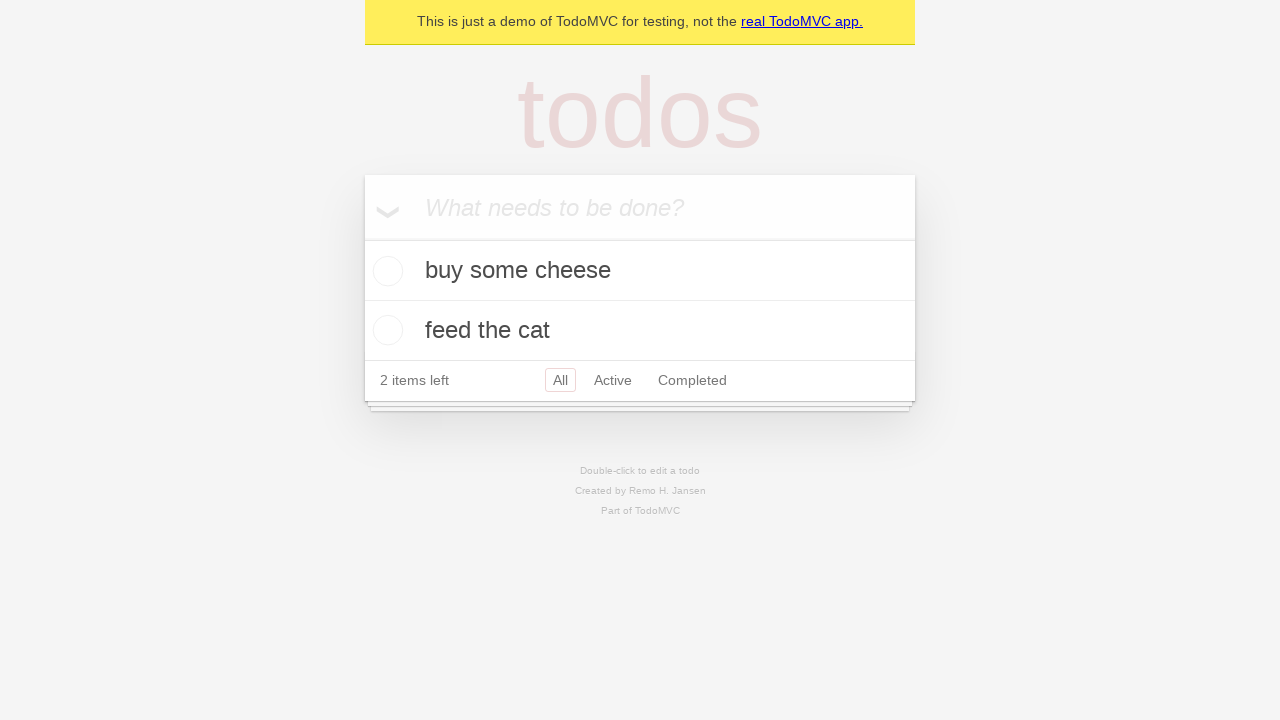

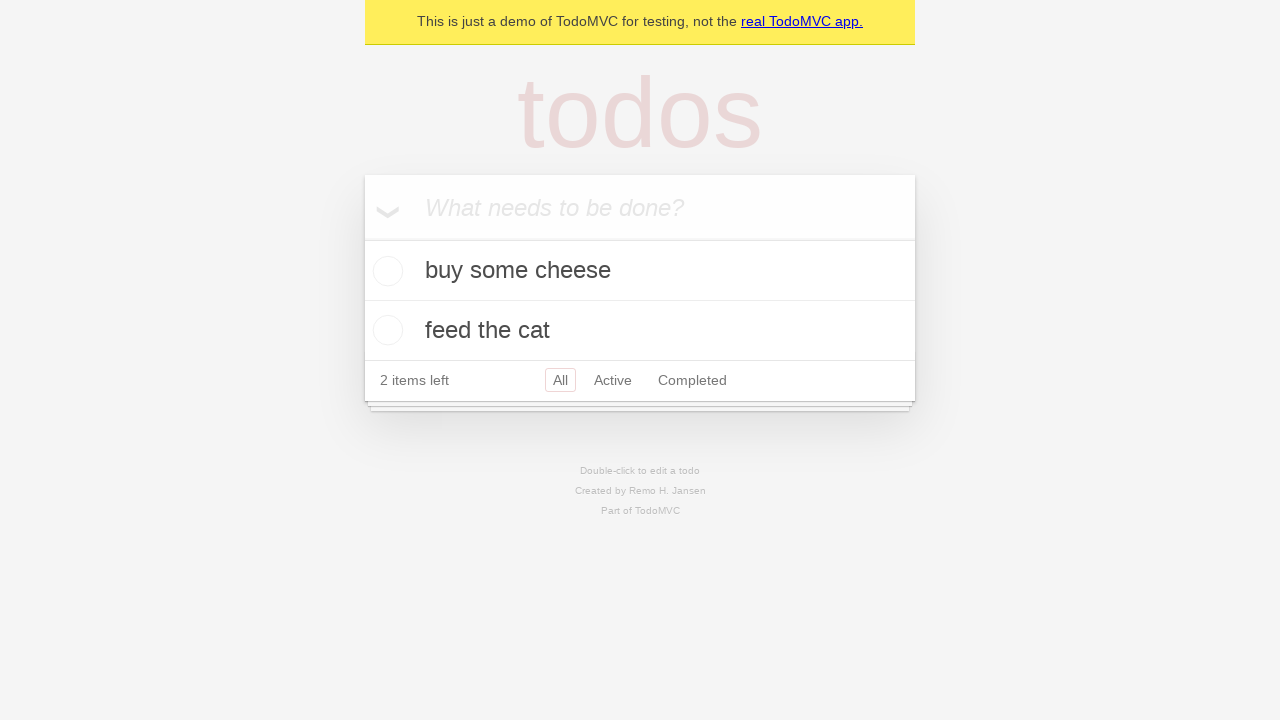